Tests dynamic element removal by clicking the Remove button and verifying the "It's gone!" message appears

Starting URL: https://the-internet.herokuapp.com/dynamic_controls

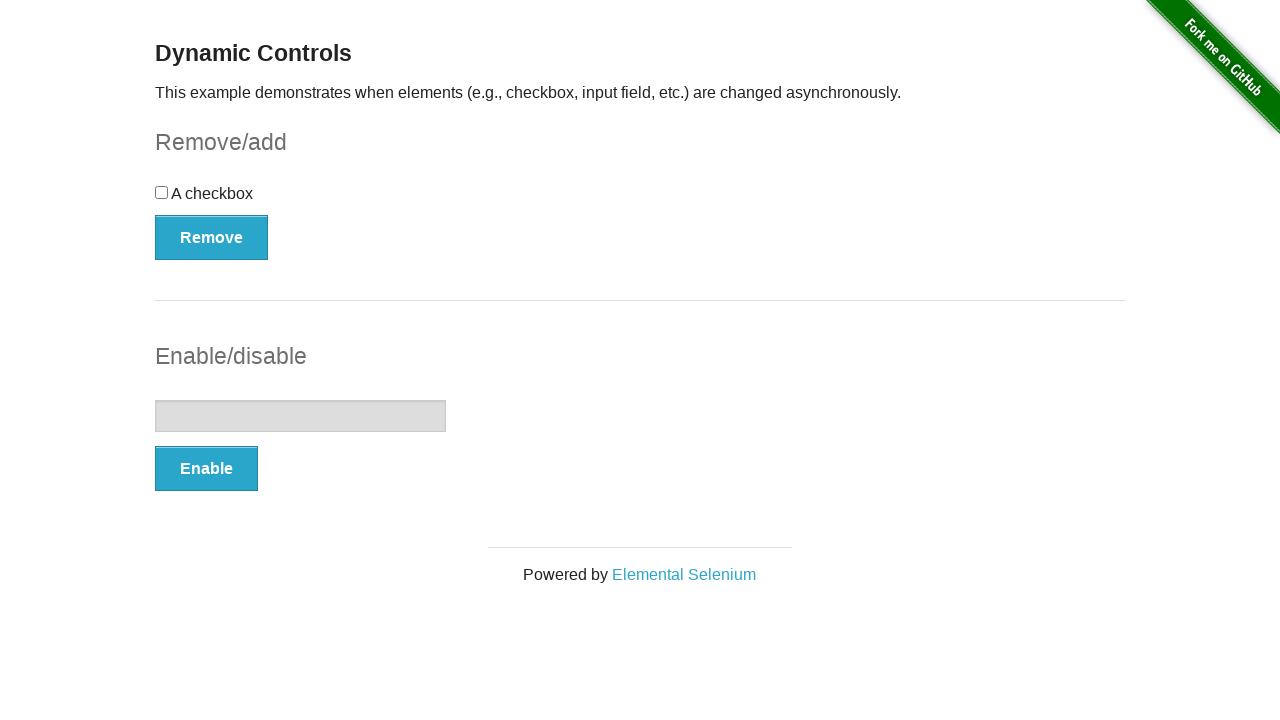

Clicked the Remove button at (212, 237) on button:text('Remove')
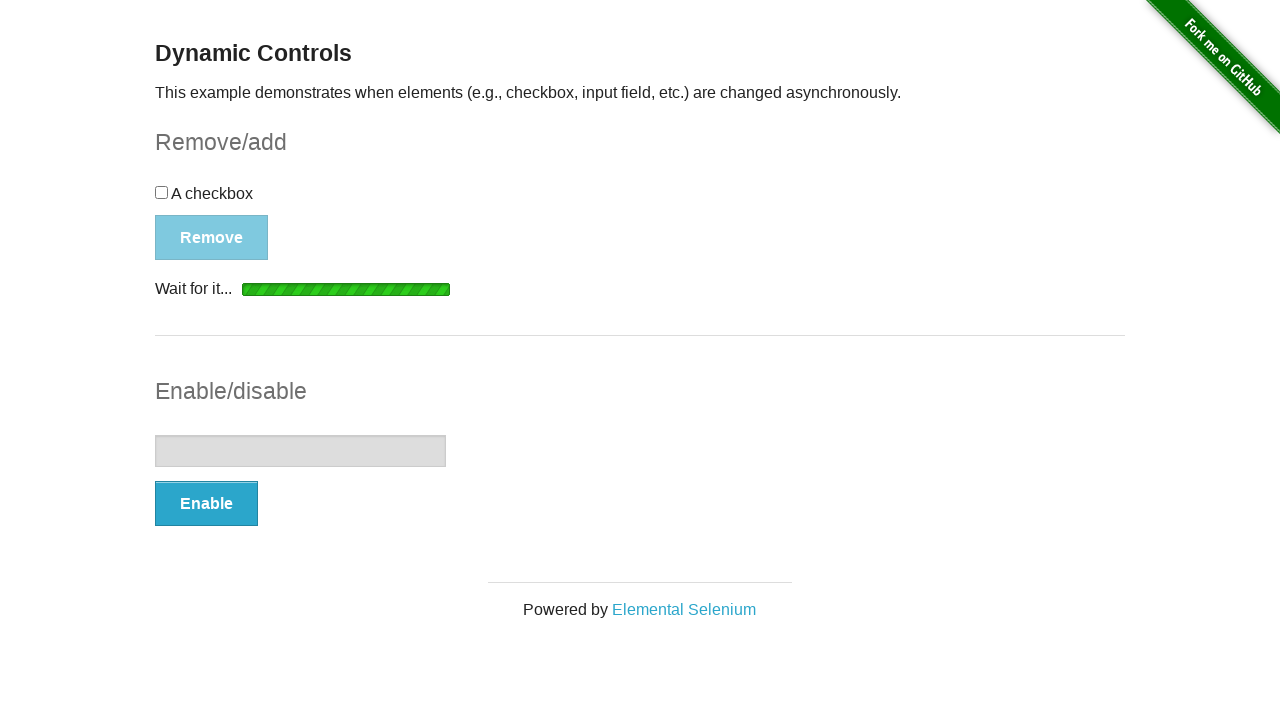

Verified 'It's gone!' message appeared after element removal
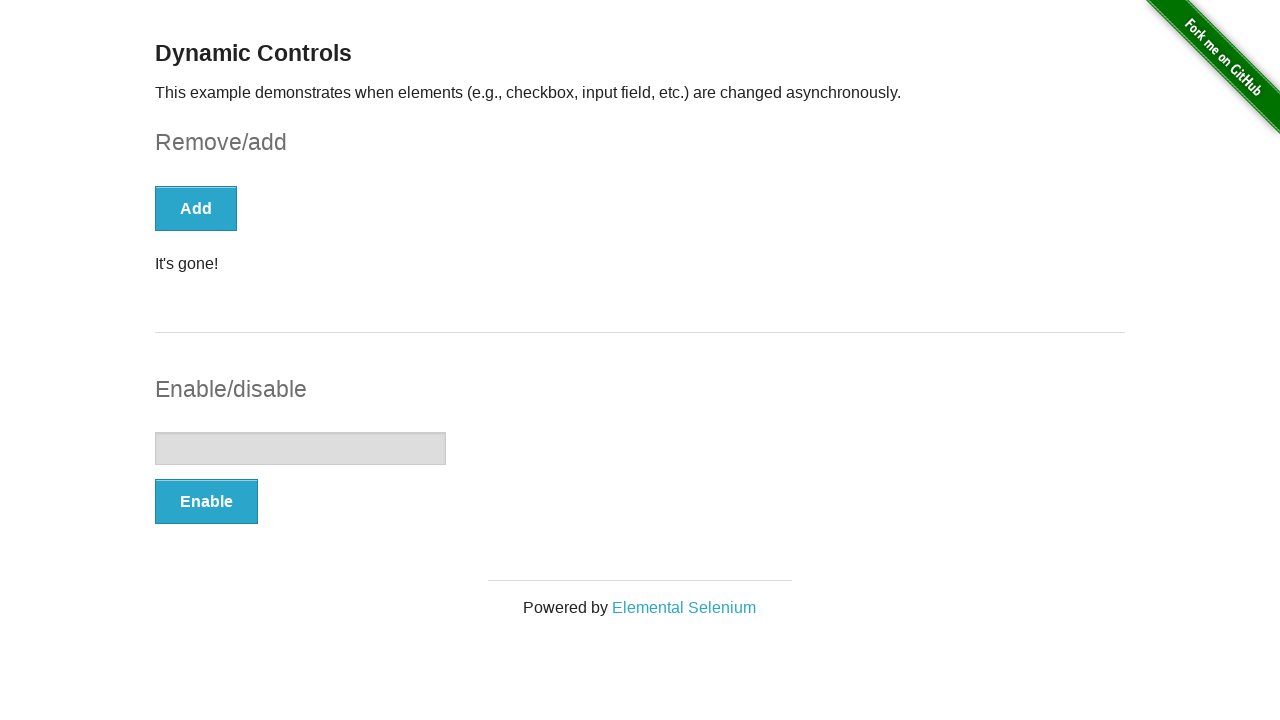

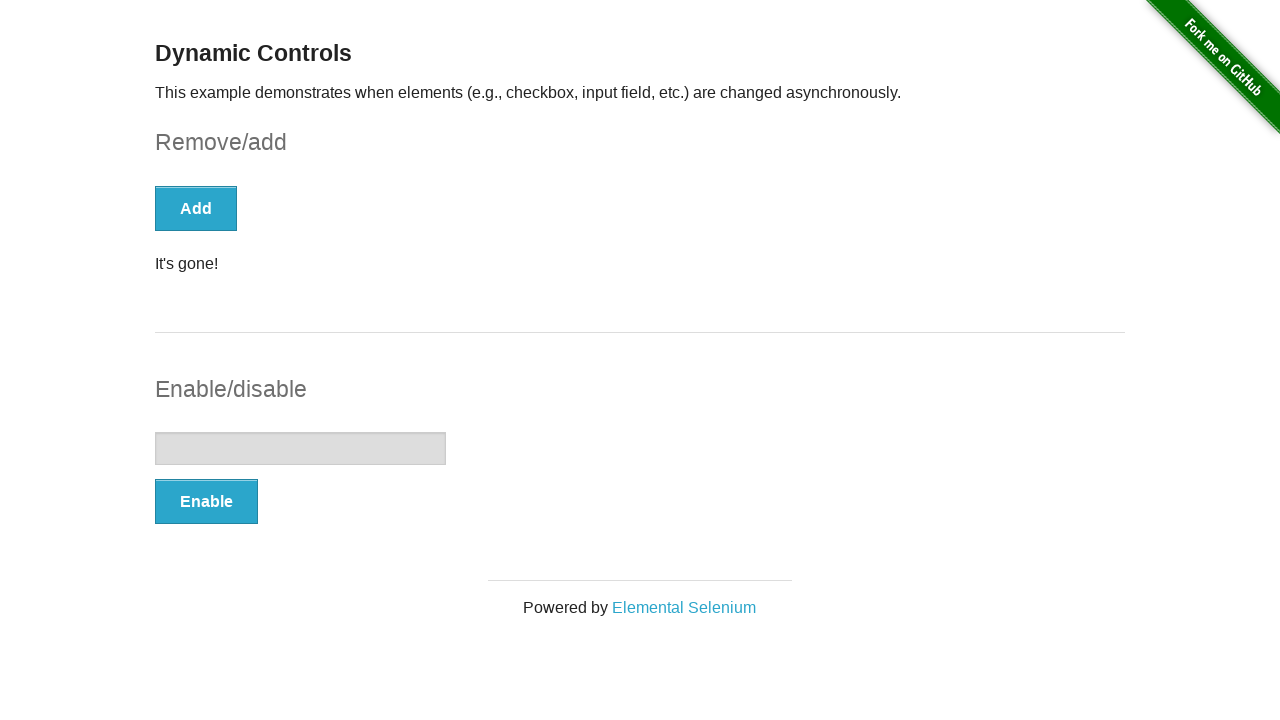